Tests the "See It In Action" video modal functionality by clicking the button to open the modal and then closing it.

Starting URL: https://business.comcast.com/learn/phone/voice-mobility?disablescripts=true

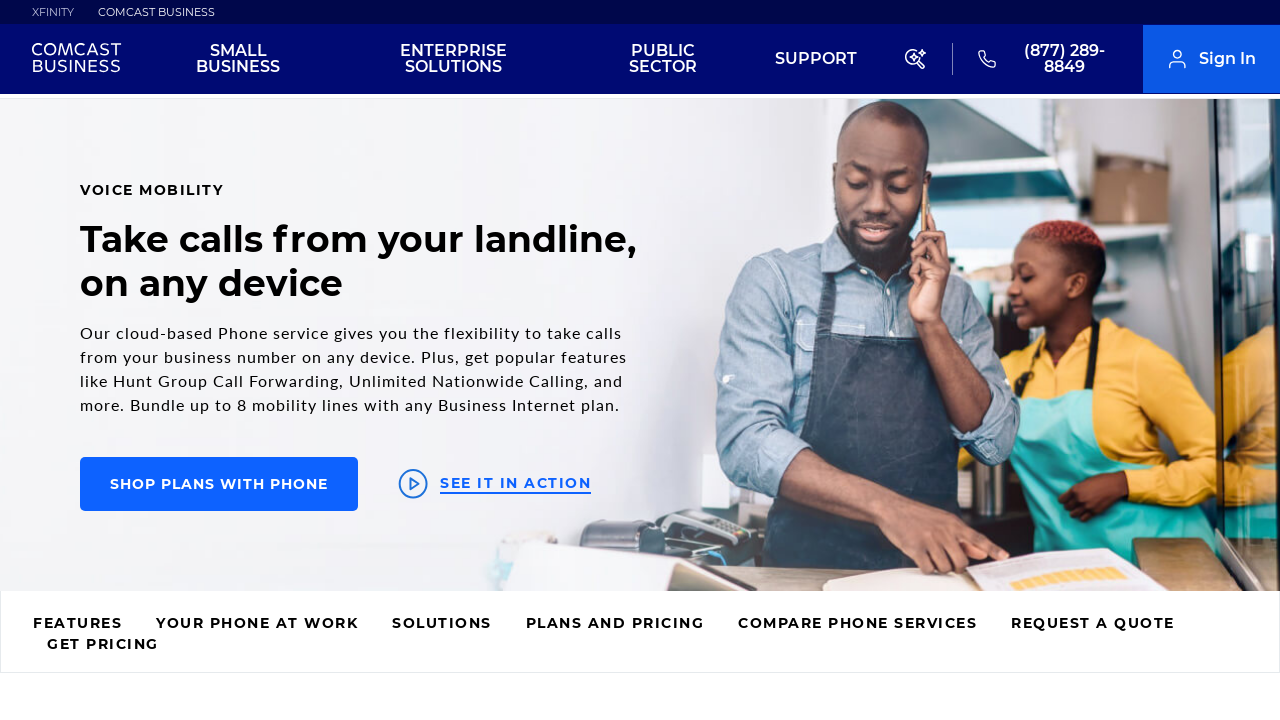

Navigated to Voice Mobility page
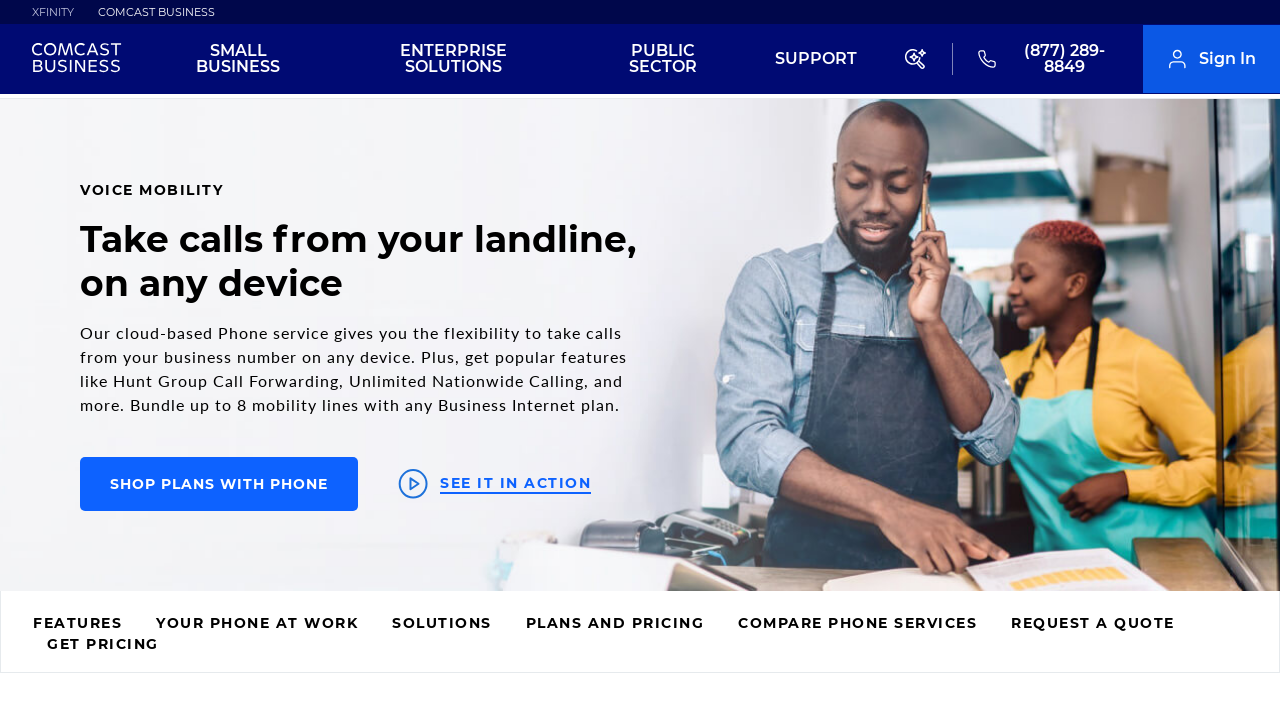

Clicked 'See It In Action' button to open modal at (498, 484) on #main > div.ra-hero-pdp.alj-theme > div > div.ra-hero-button-row > span > button
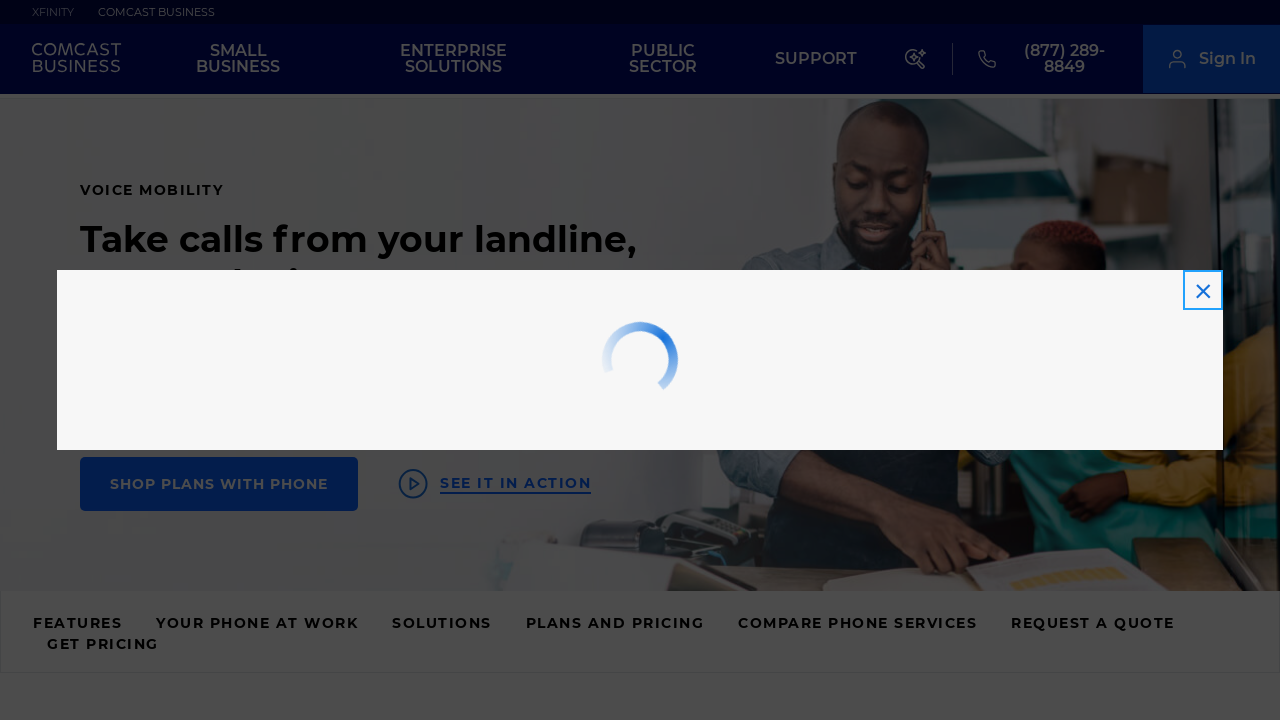

Video modal appeared and loaded
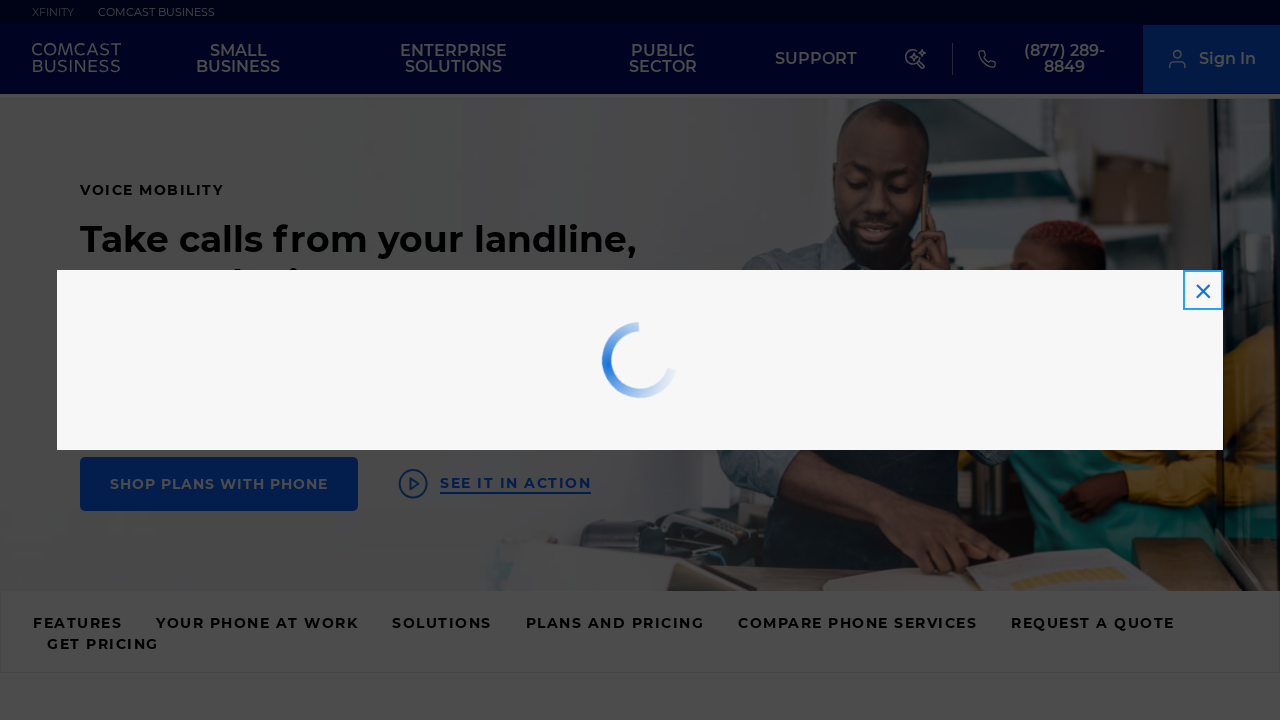

Closed the video modal at (1203, 290) on xpath=//*[@id="modal-standard"]/div[2]/button
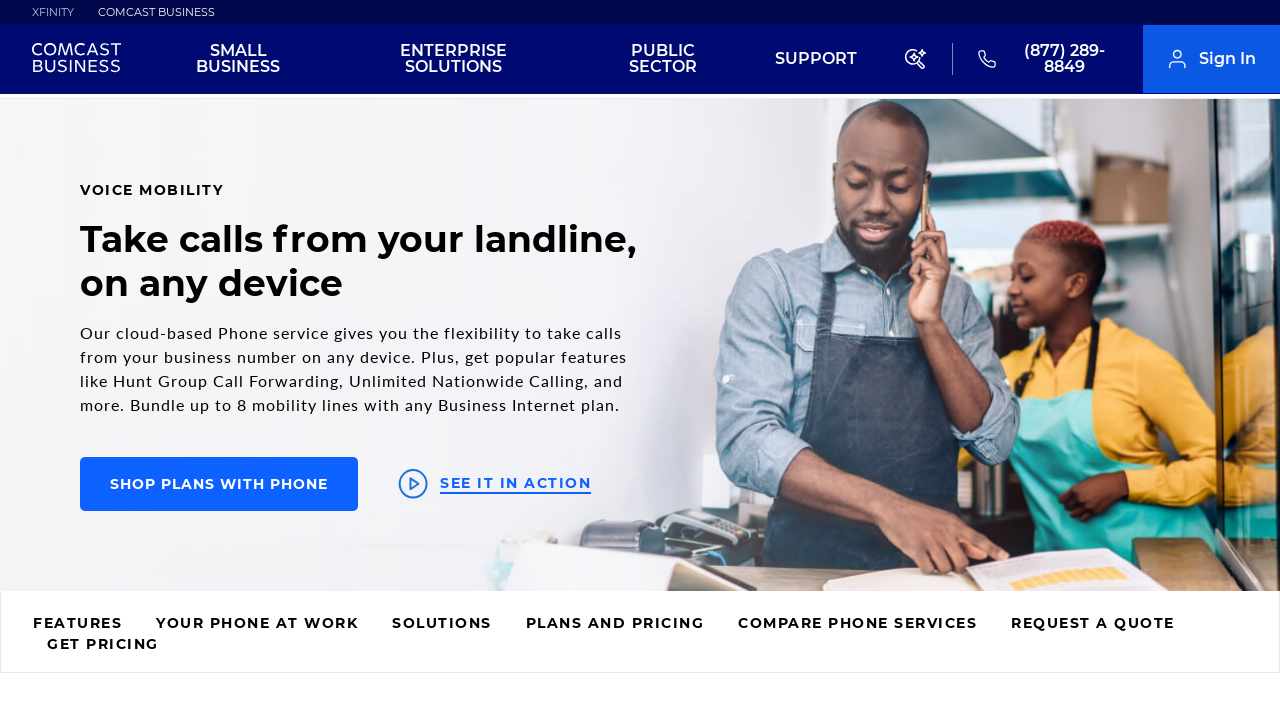

Retrieved 'See It In Action' button text
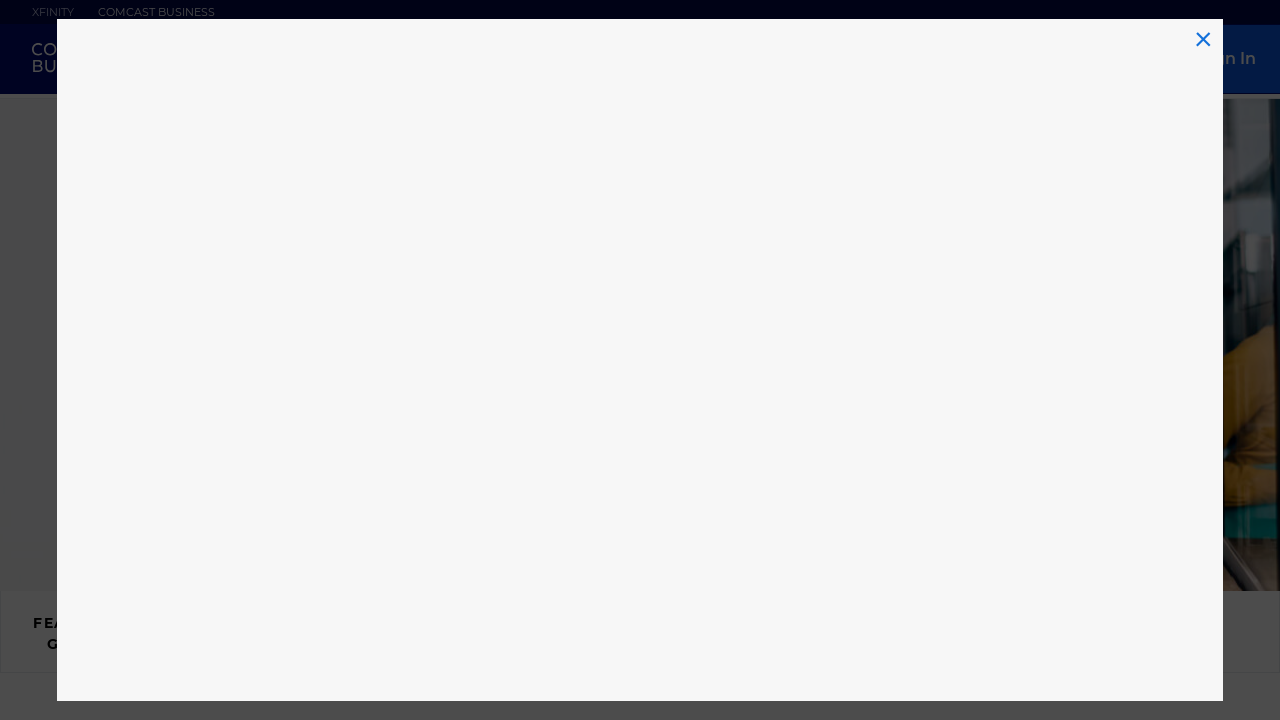

Verified button text equals 'SEE IT IN ACTION'
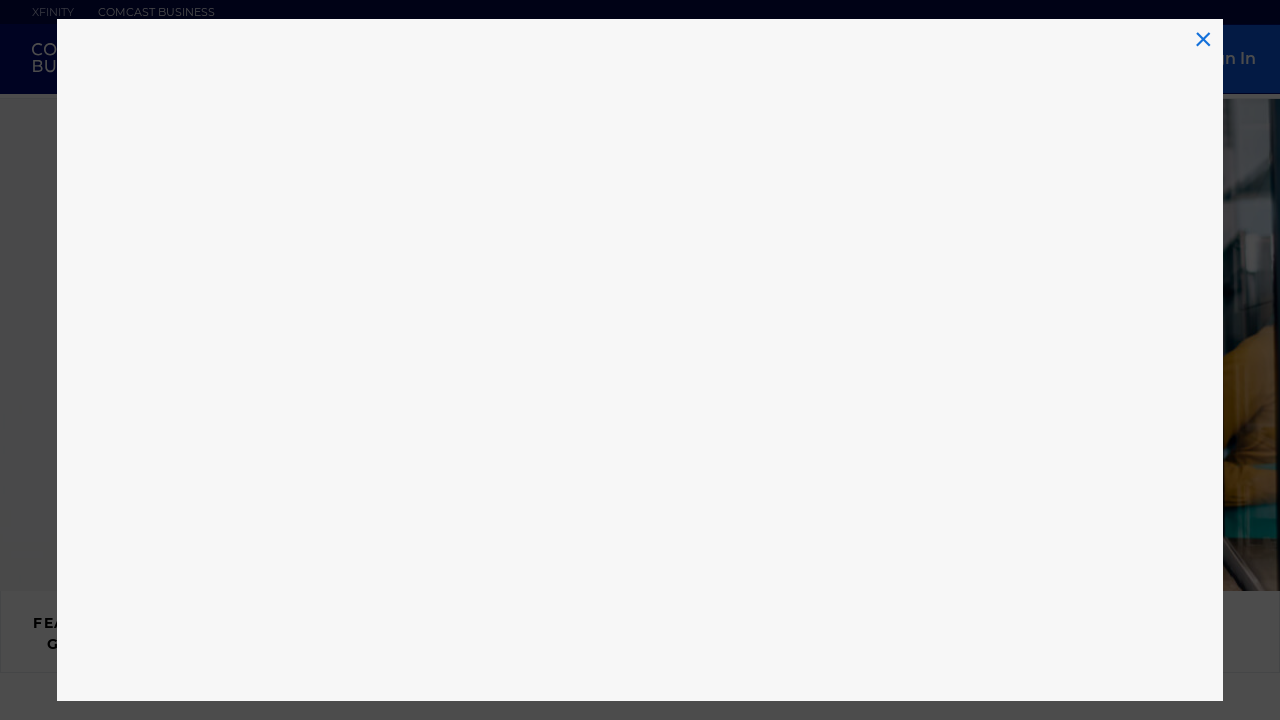

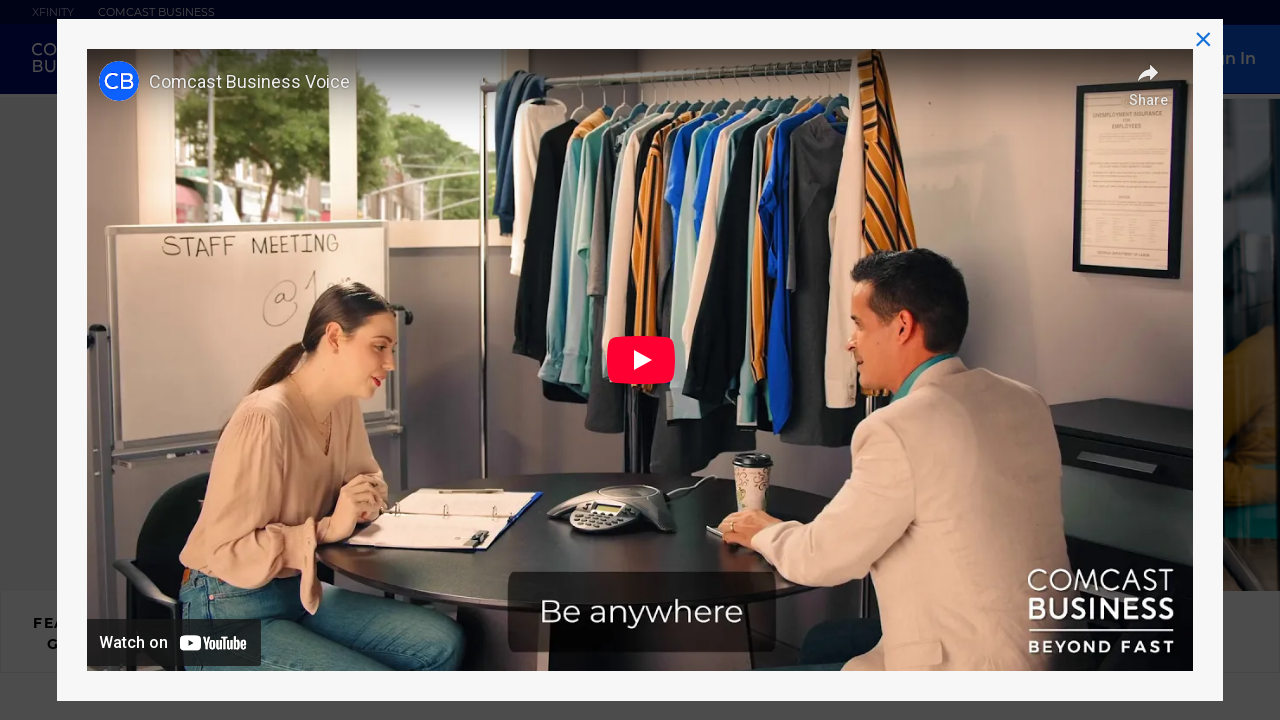